Tests the flight search tab on Expedia by clicking through different trip type options (Roundtrip, One-way, Multi-city) to verify the selection functionality

Starting URL: https://www.expedia.com/

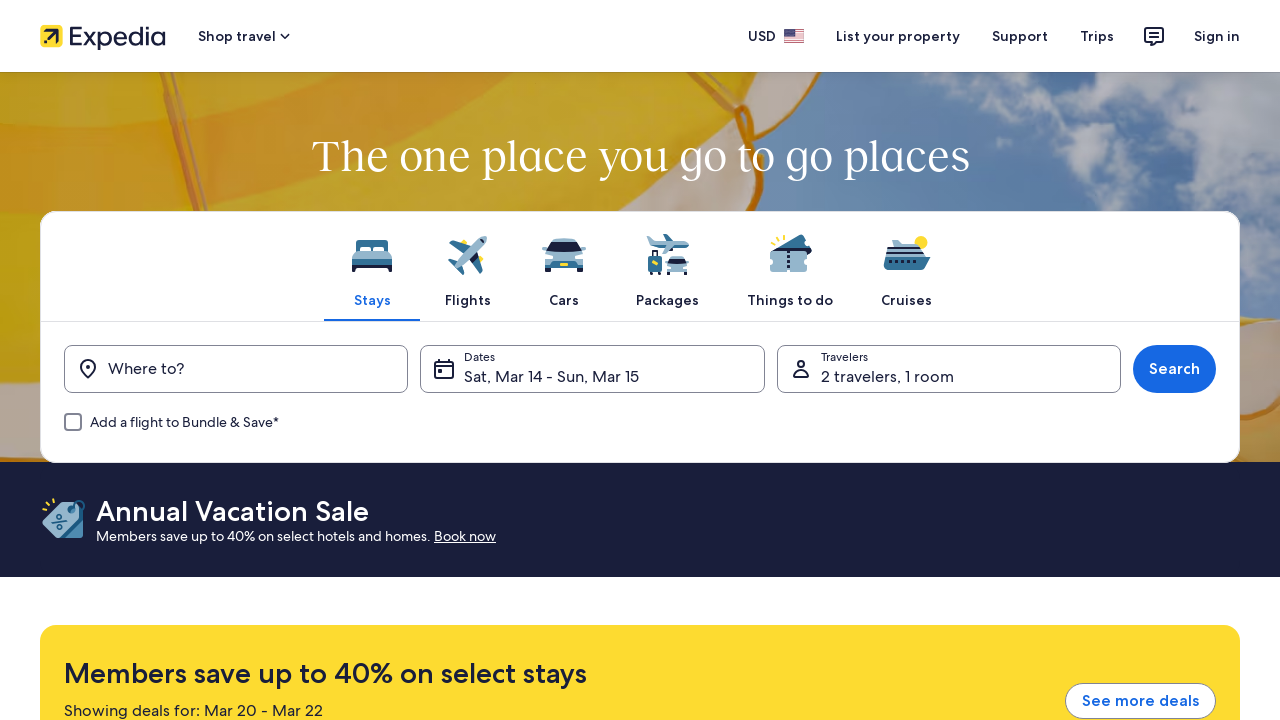

Clicked on Flights tab at (468, 266) on xpath=//li[@role='presentation']//a[contains(.,'Flights')]
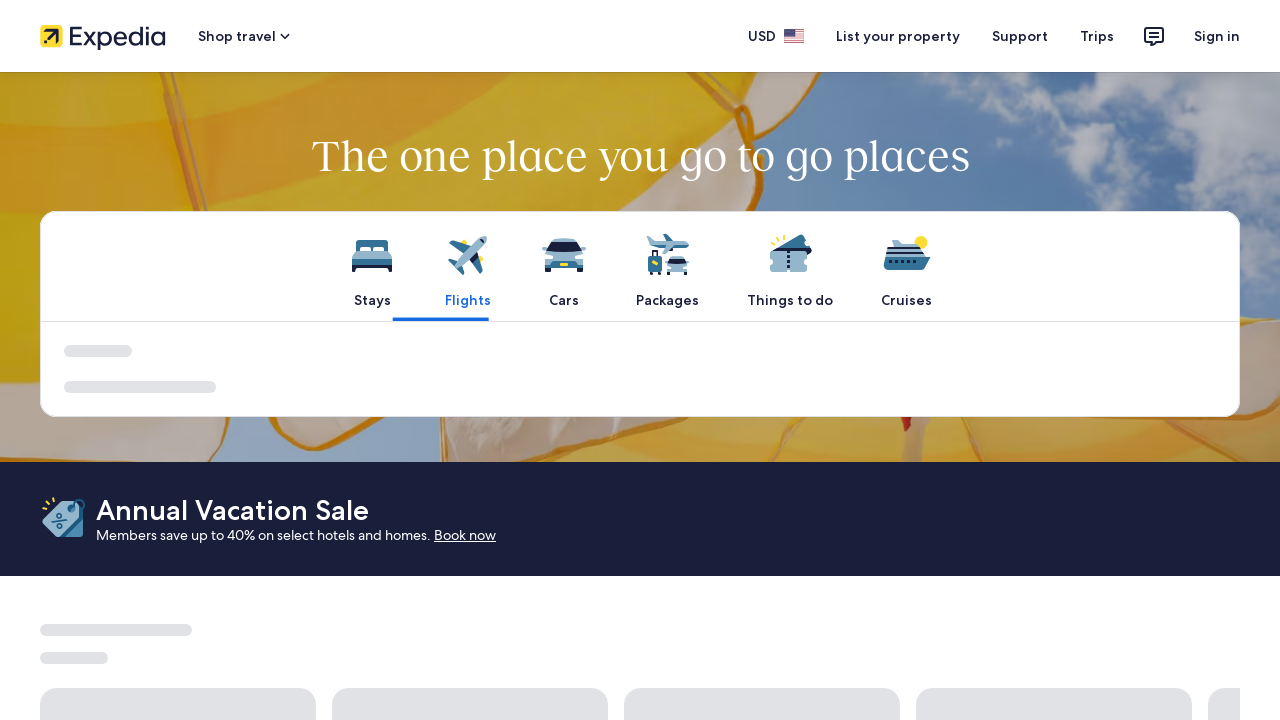

Clicked on Roundtrip trip type option at (115, 367) on xpath=//li[@role='presentation']//span[text()='Roundtrip']
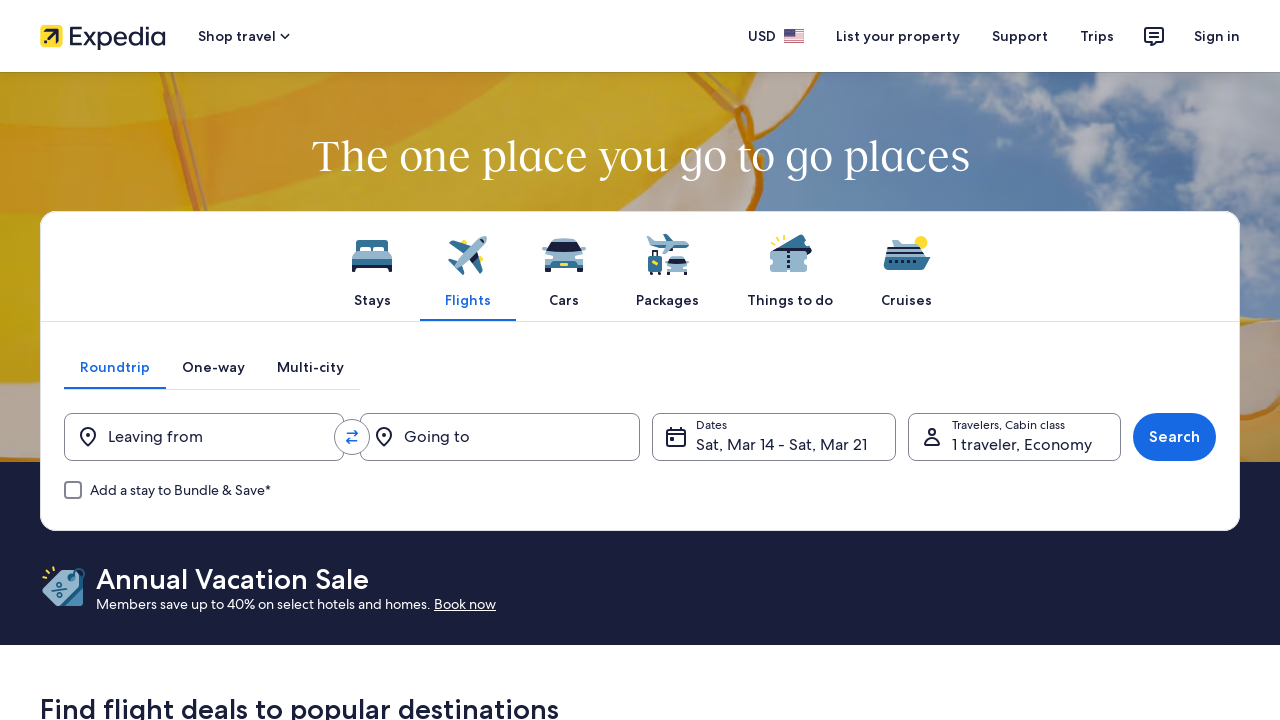

Waited 2 seconds for Roundtrip selection to load
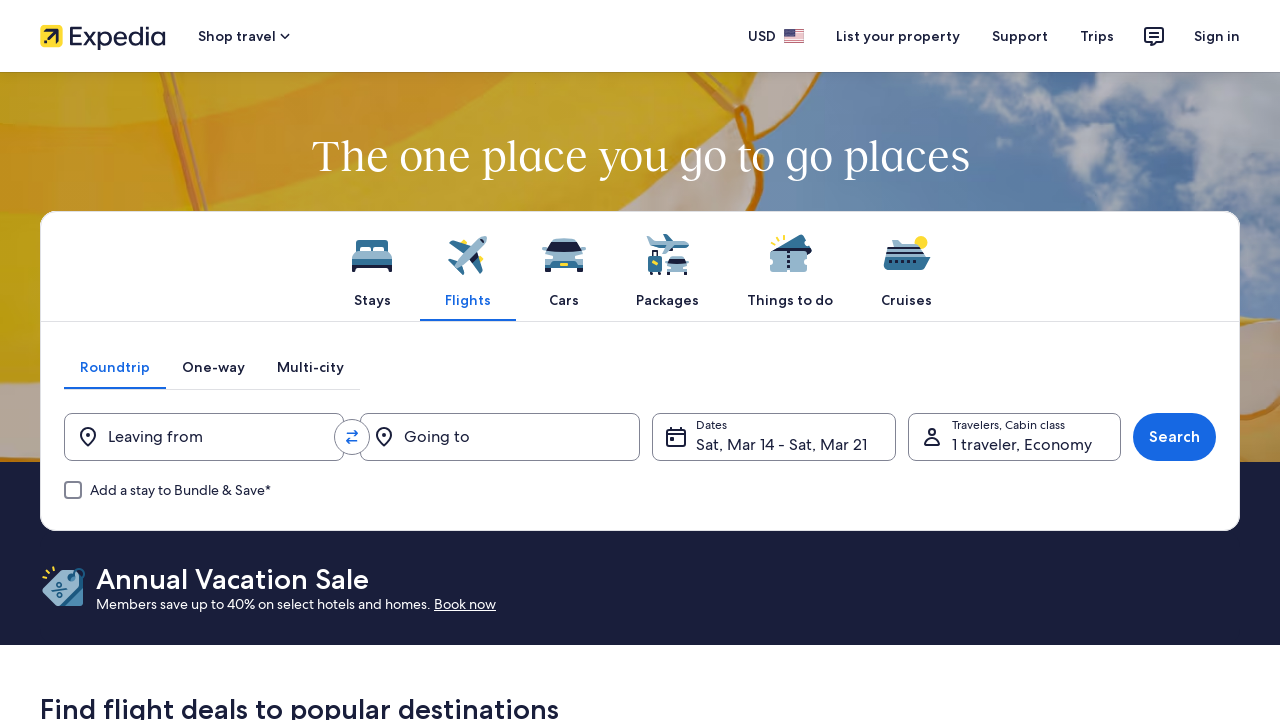

Clicked on One-way trip type option at (214, 367) on xpath=//li[@role='presentation']//span[text()='One-way']
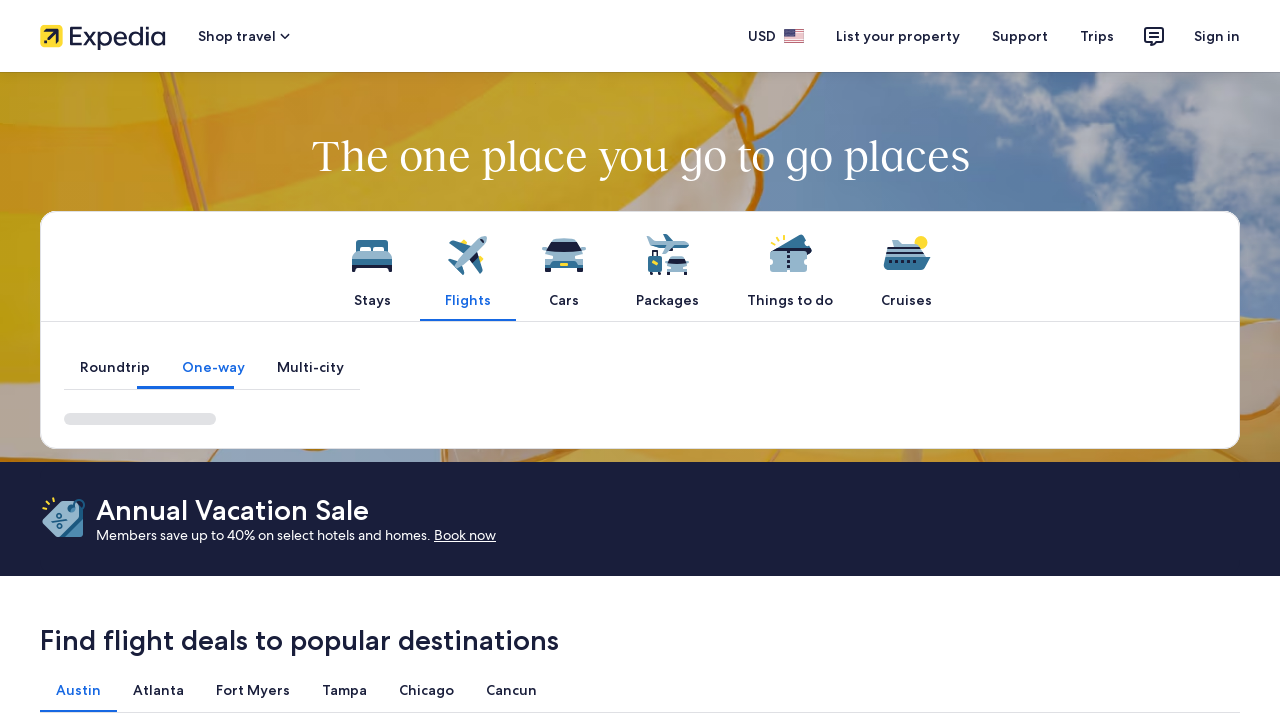

Waited 2 seconds for One-way selection to load
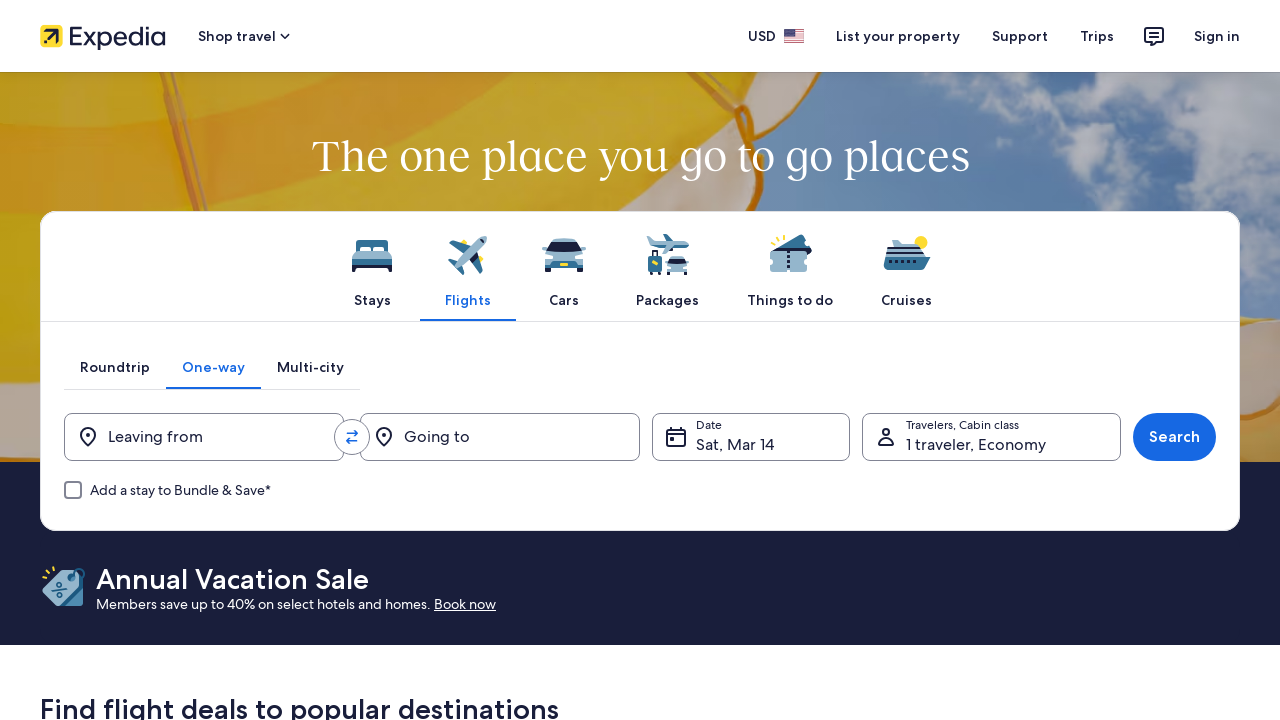

Clicked on Multi-city trip type option at (310, 367) on xpath=//li[@role='presentation']//span[text()='Multi-city']
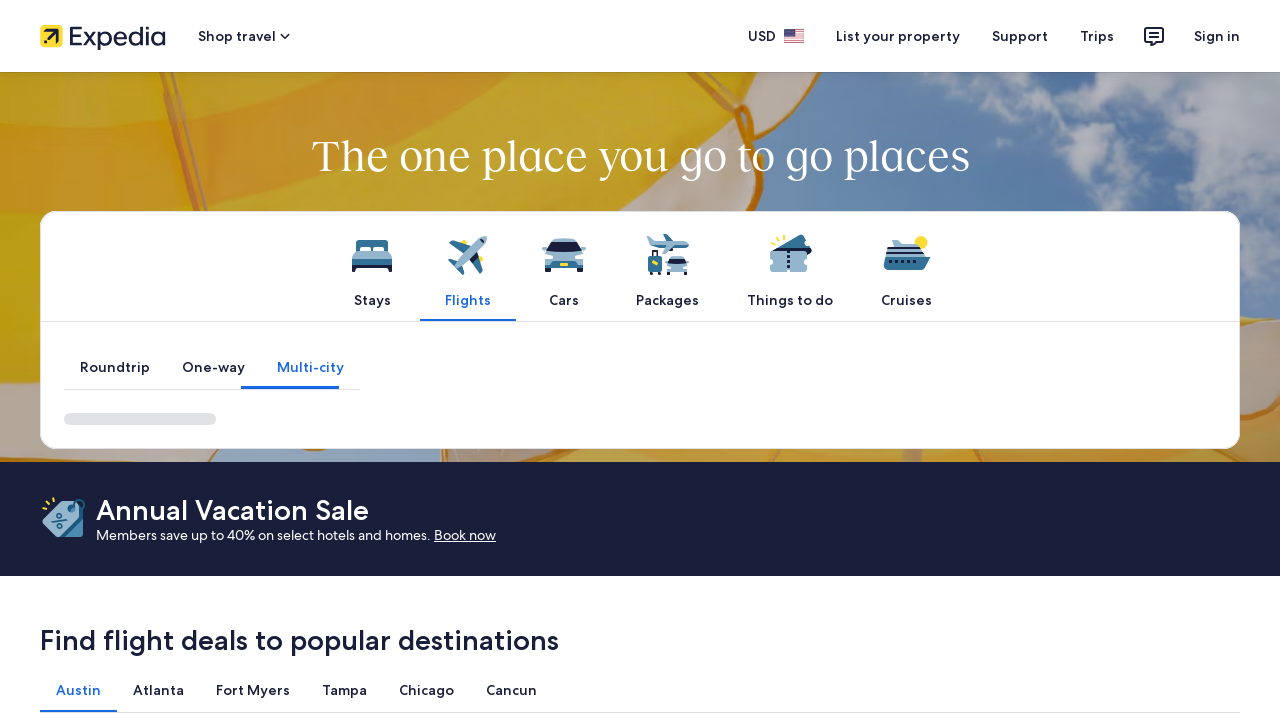

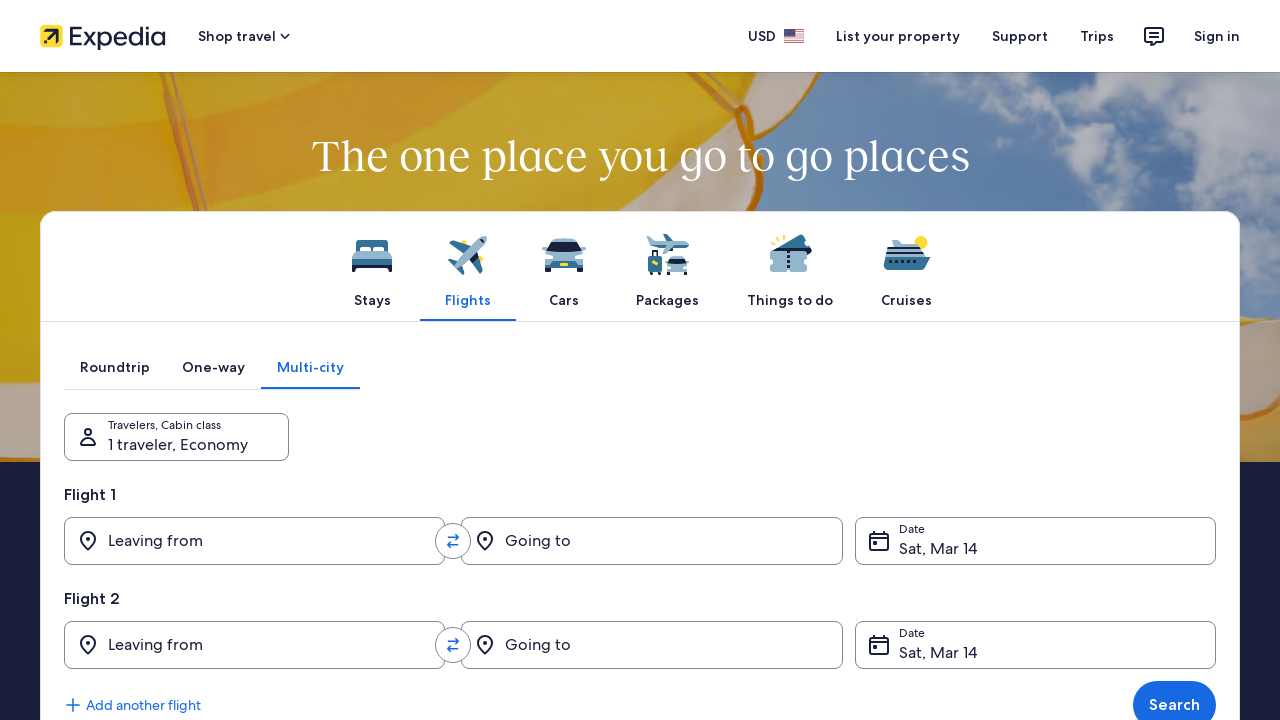